Tests dynamic control functionality by clicking an enable button and verifying that an input field becomes enabled

Starting URL: http://the-internet.herokuapp.com/dynamic_controls

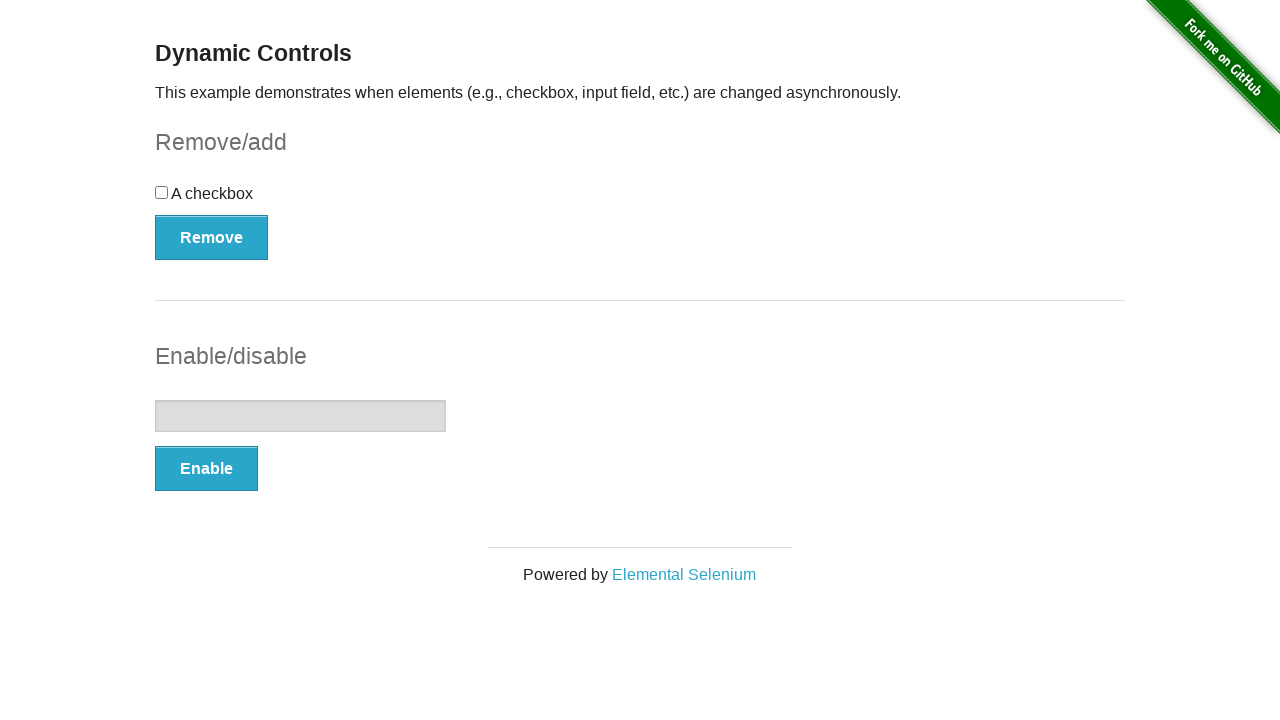

Located the input field element
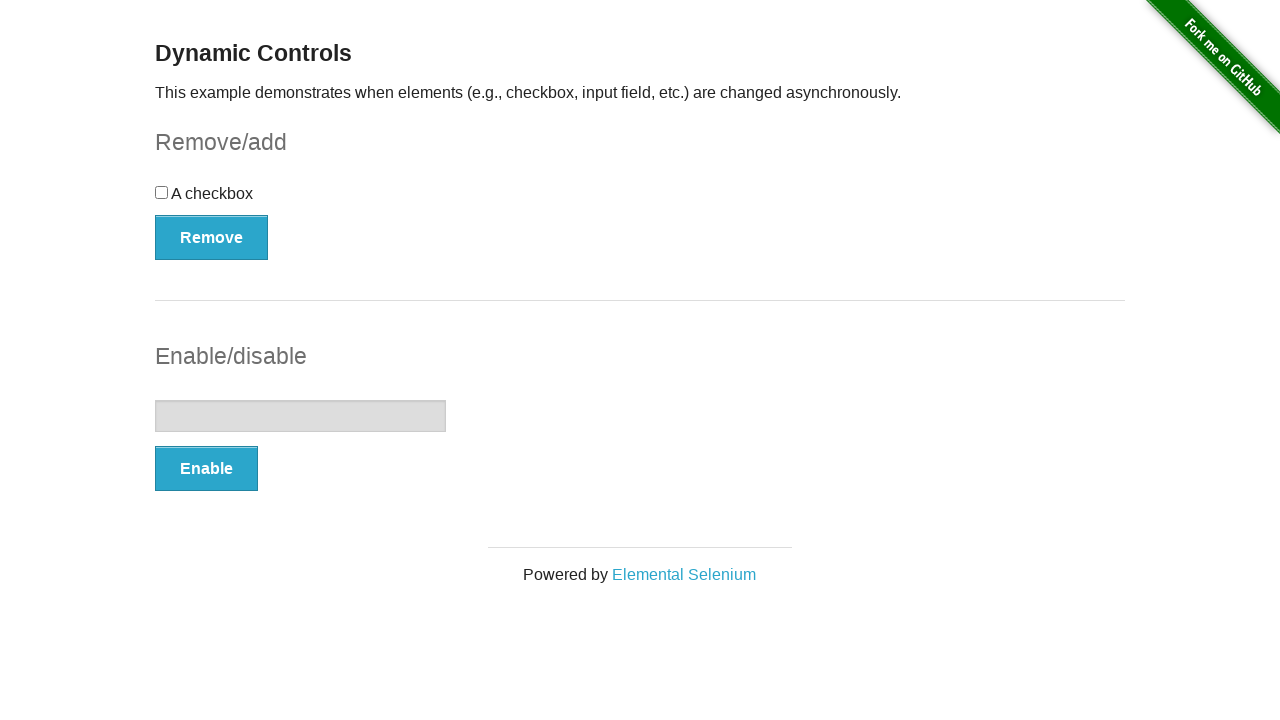

Located the enable button element
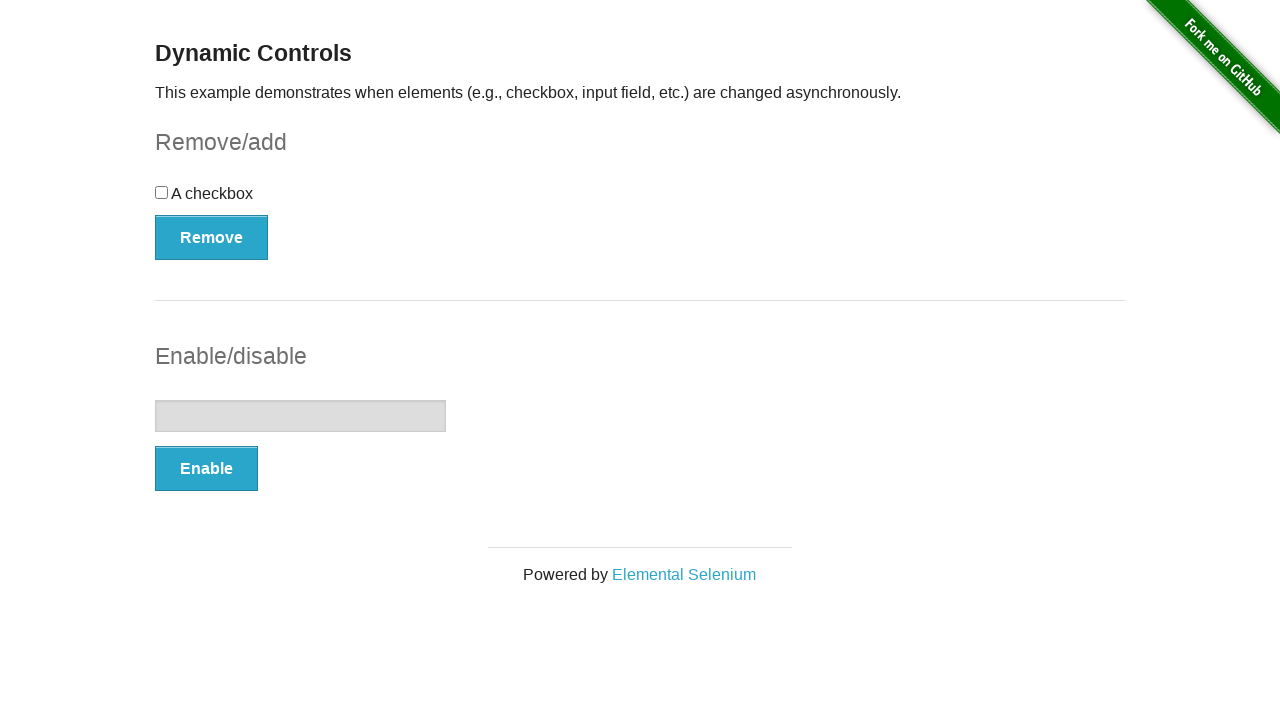

Checked initial input field state: enabled=False
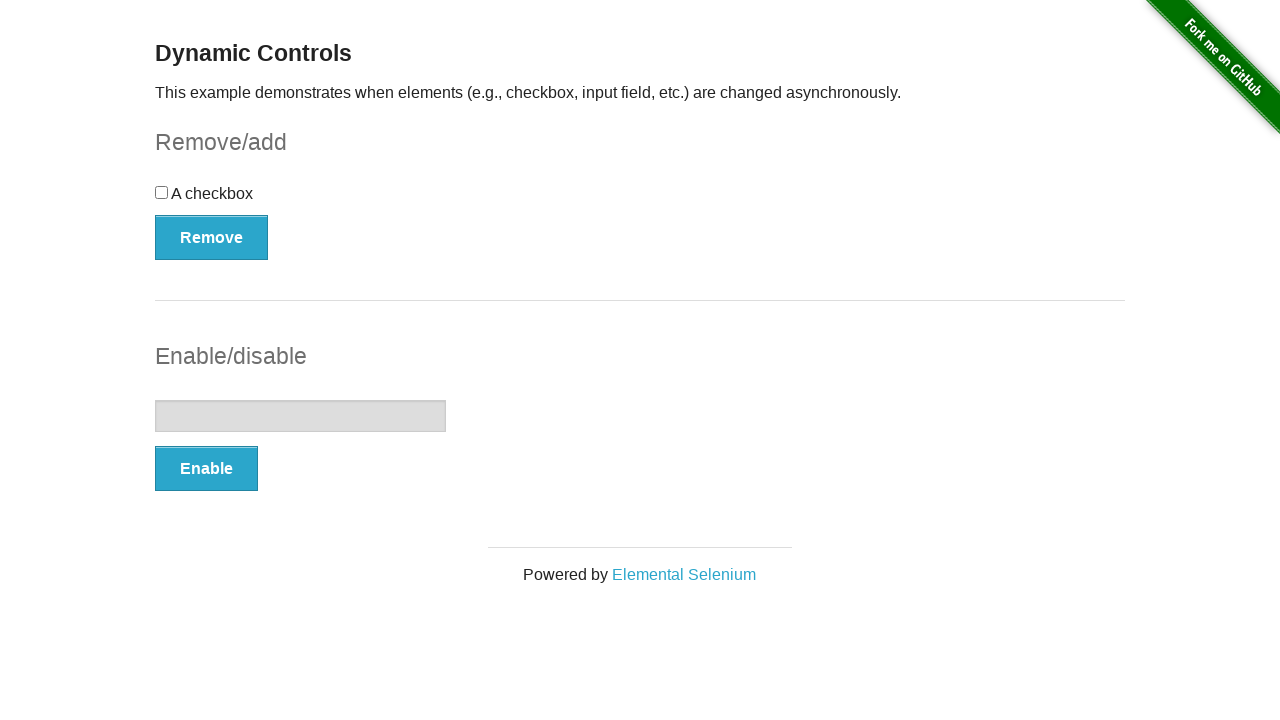

Clicked the enable button to activate the input field at (206, 469) on #input-example > button
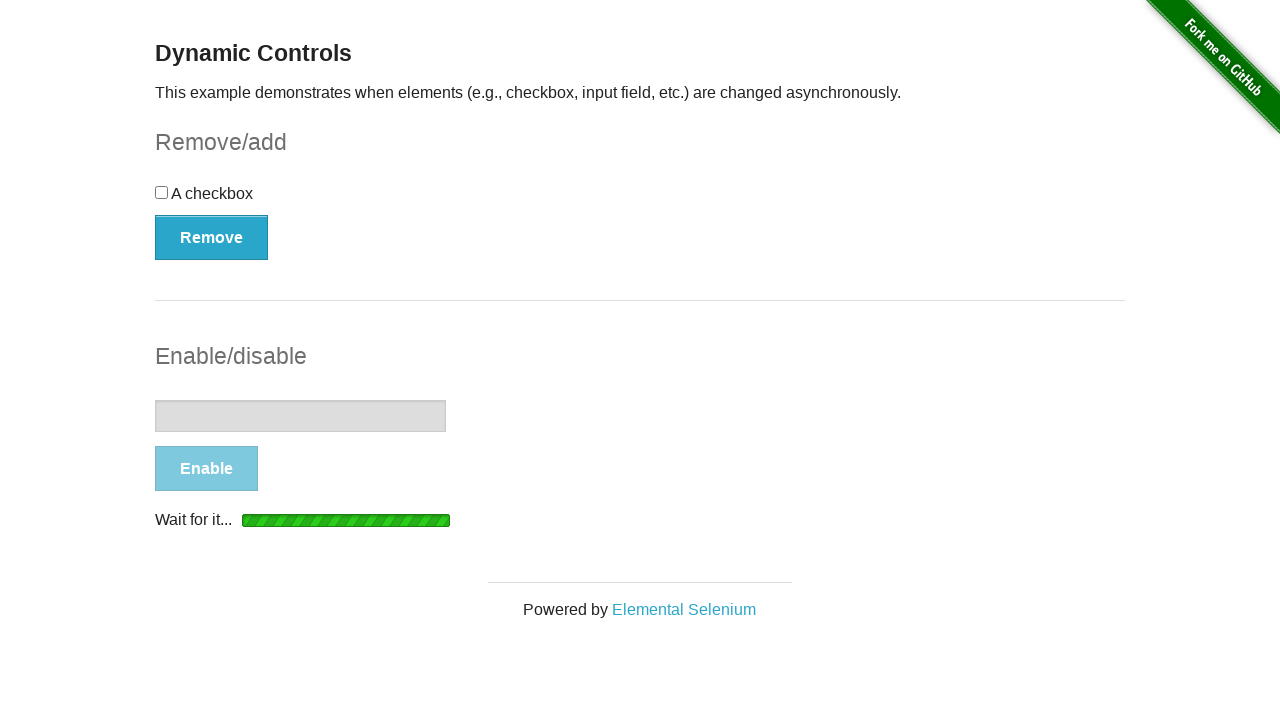

Waited 5 seconds for dynamic control to complete
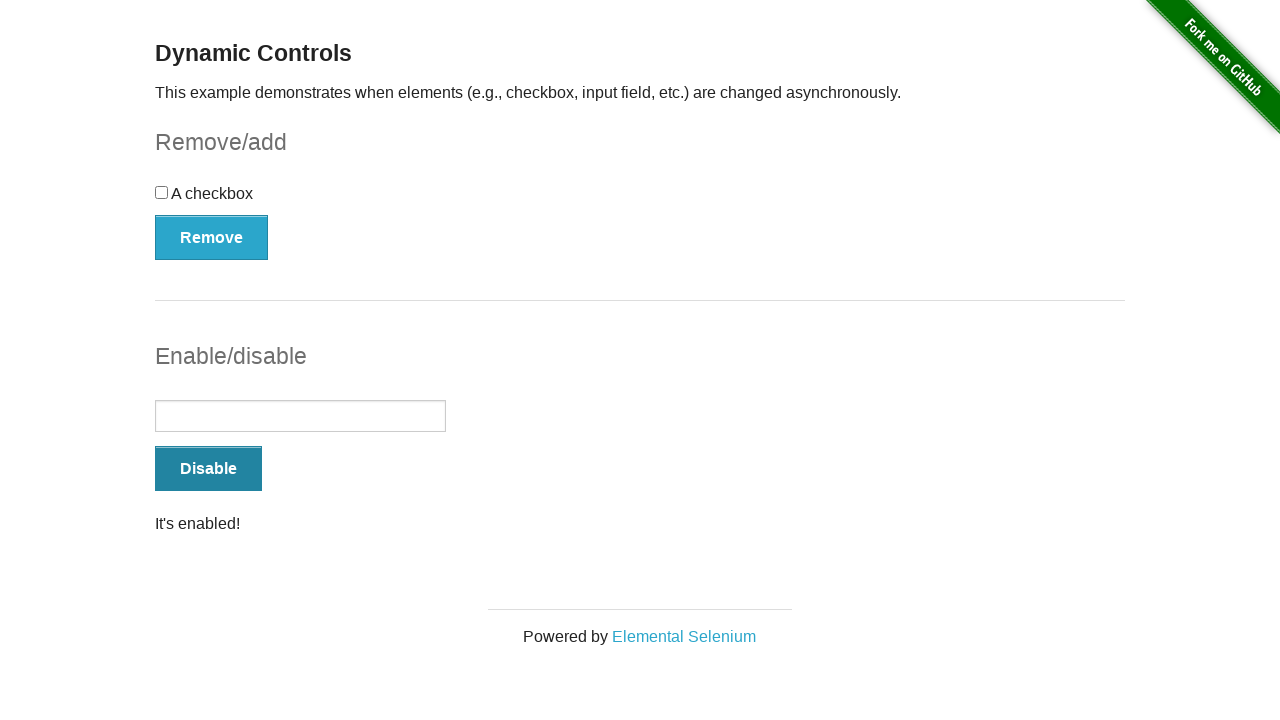

Checked final input field state: enabled=True
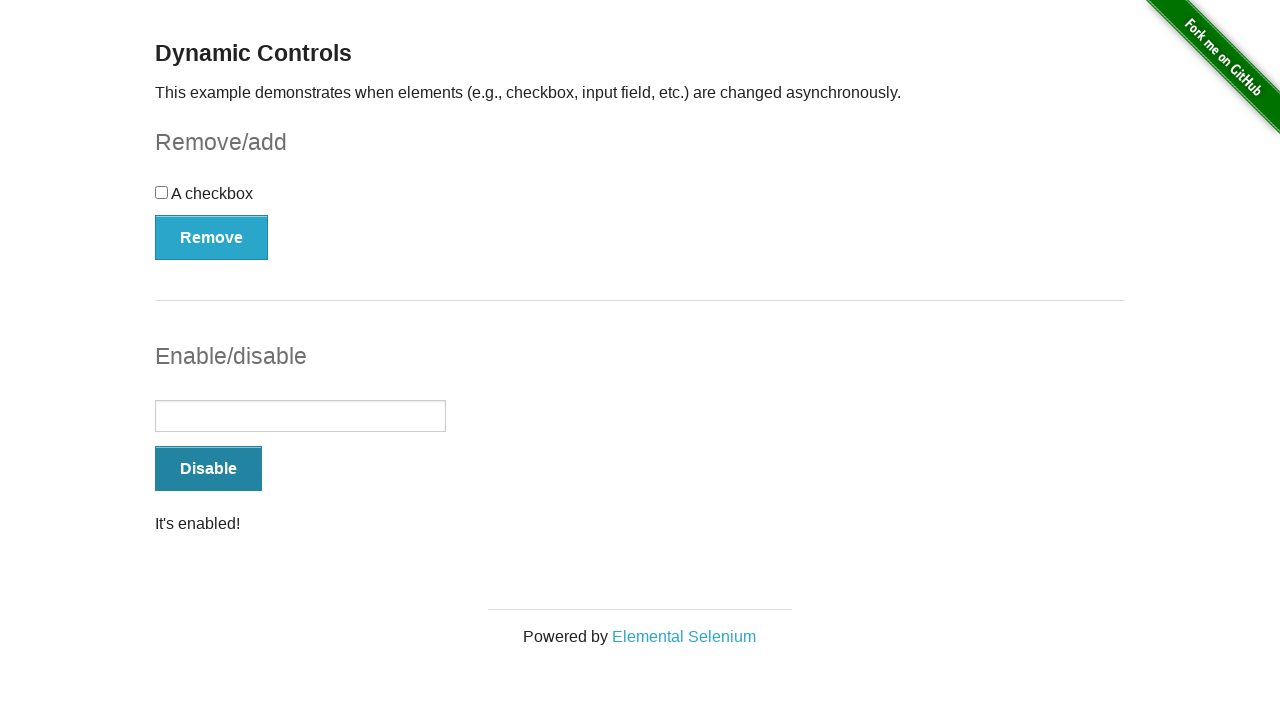

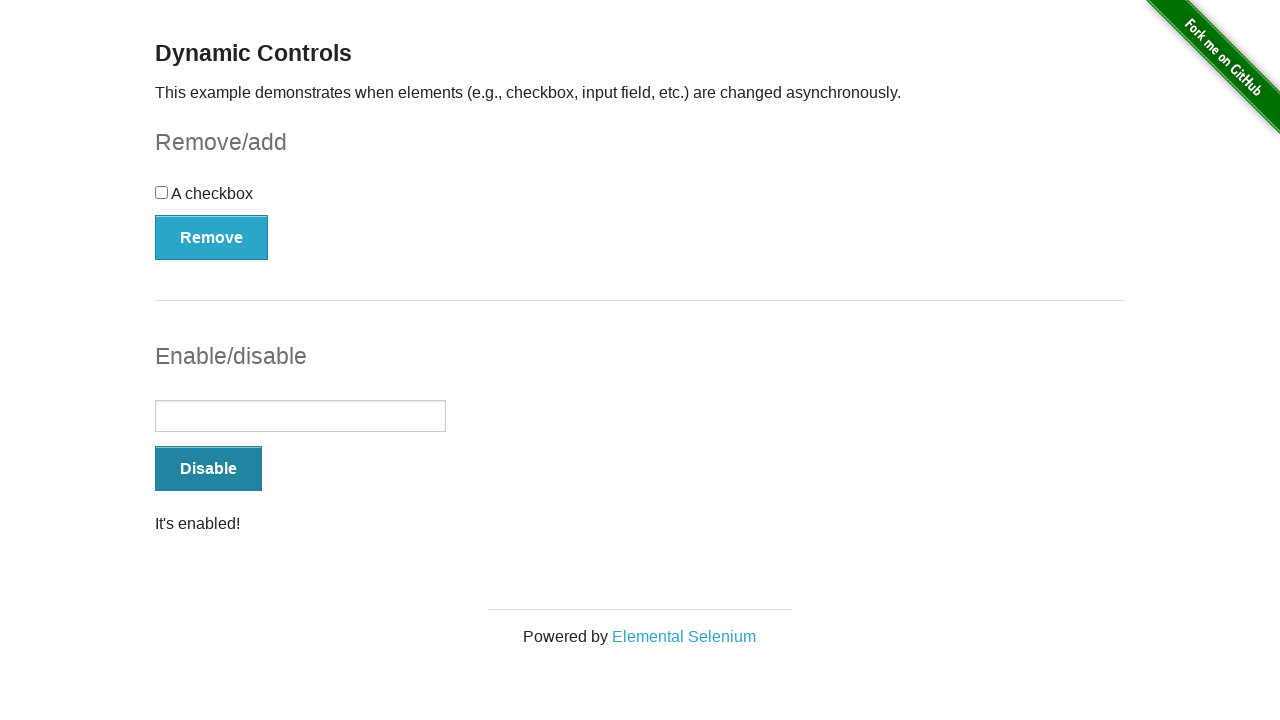